Tests TodoMVC application by adding a new task and verifying it appears in the task list

Starting URL: https://demo.playwright.dev/todomvc/

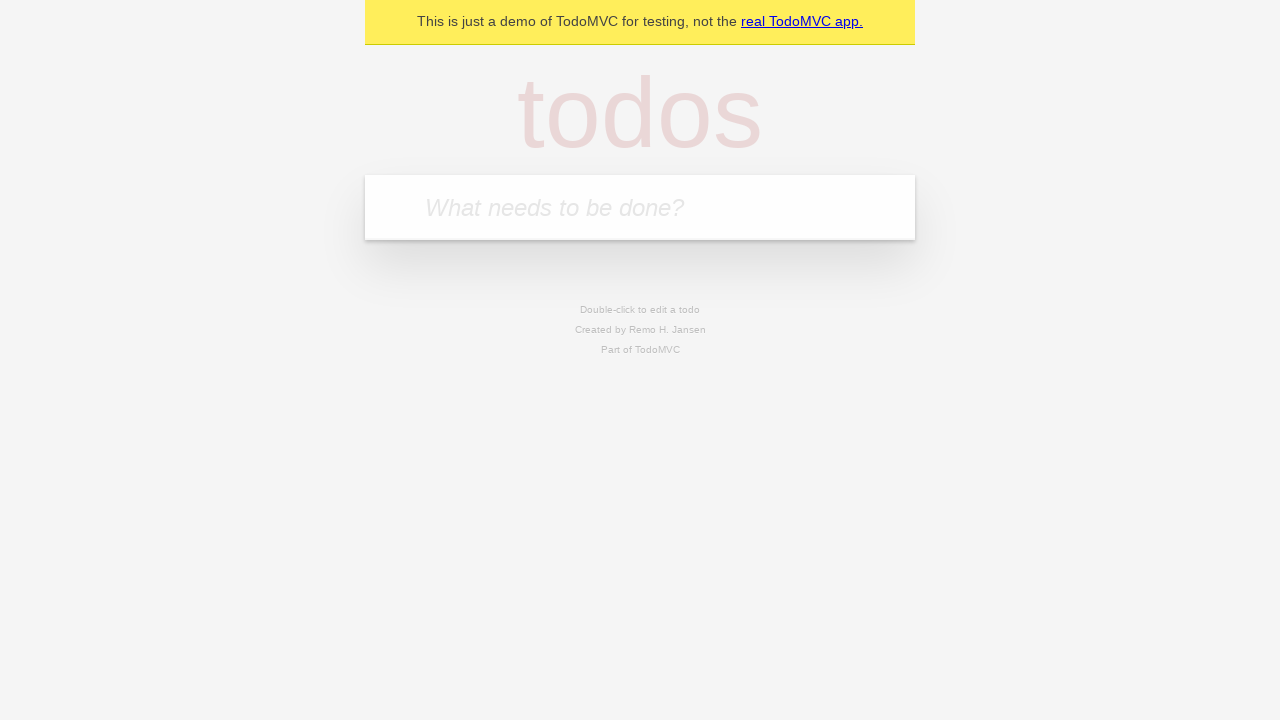

Navigated to TodoMVC application
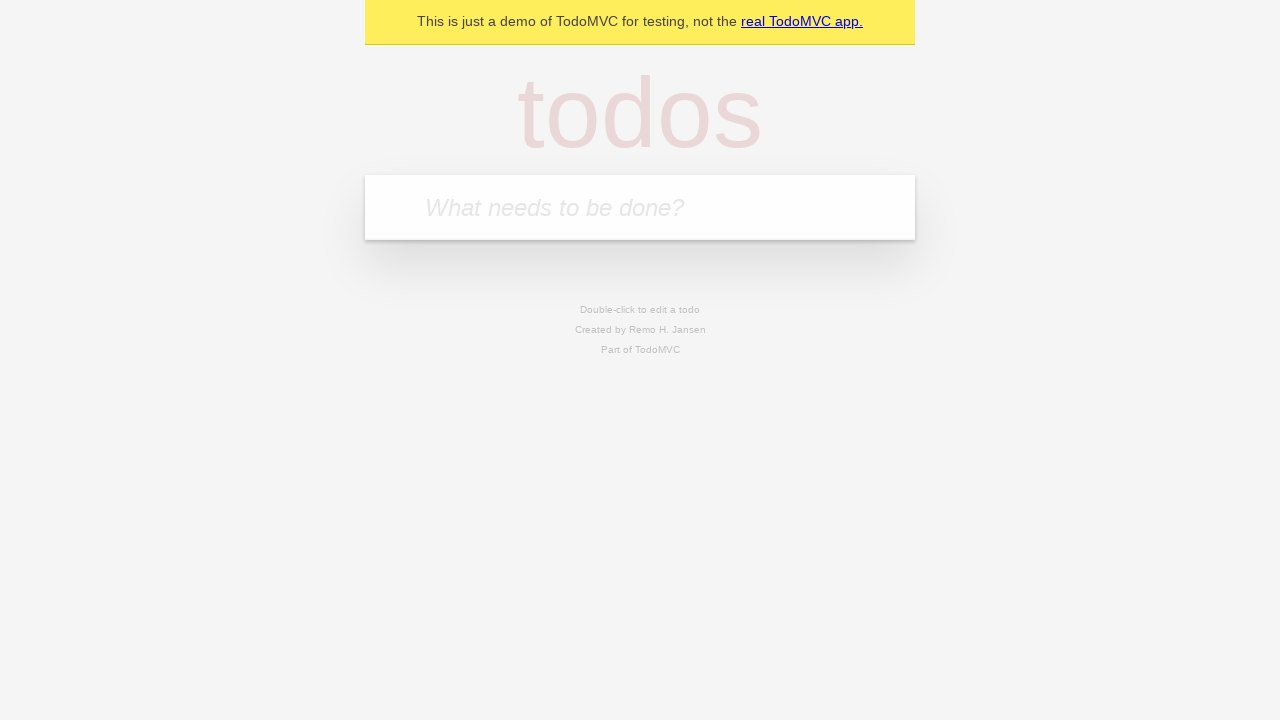

Located the task input field with placeholder 'What needs to be done?'
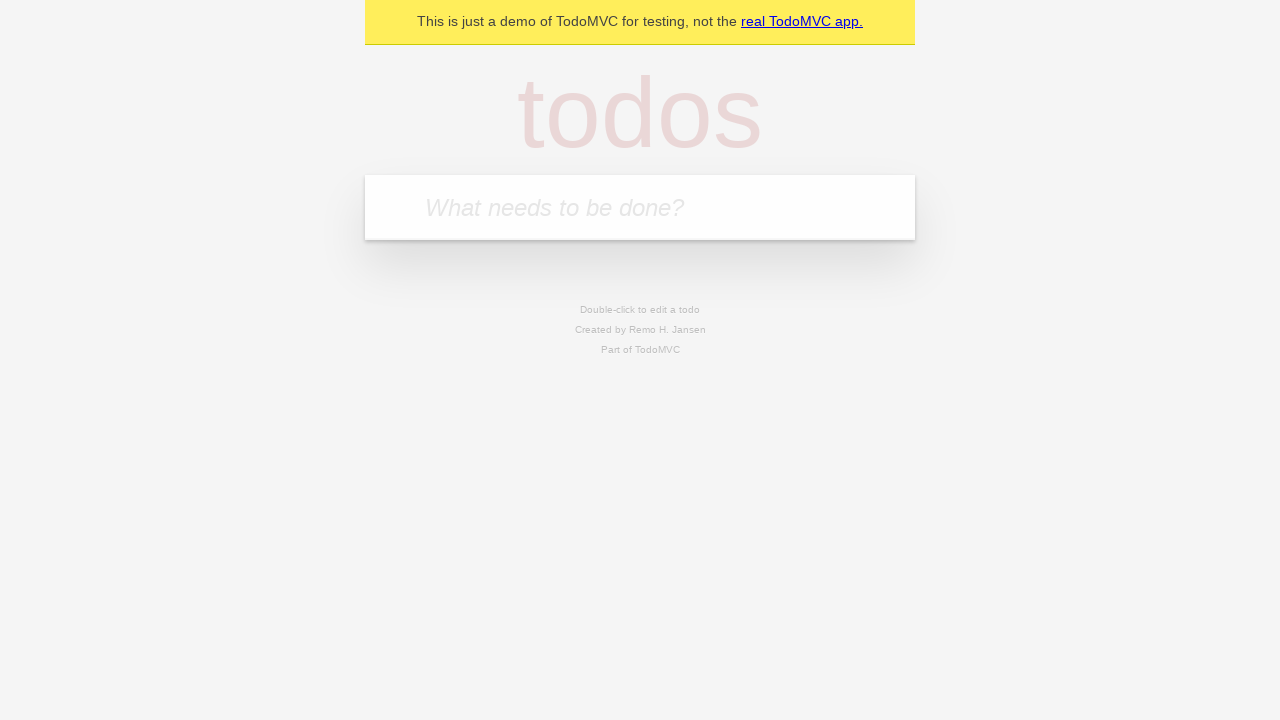

Filled task input field with 'Finish Hexlet's course' on internal:attr=[placeholder="What needs to be done?"i]
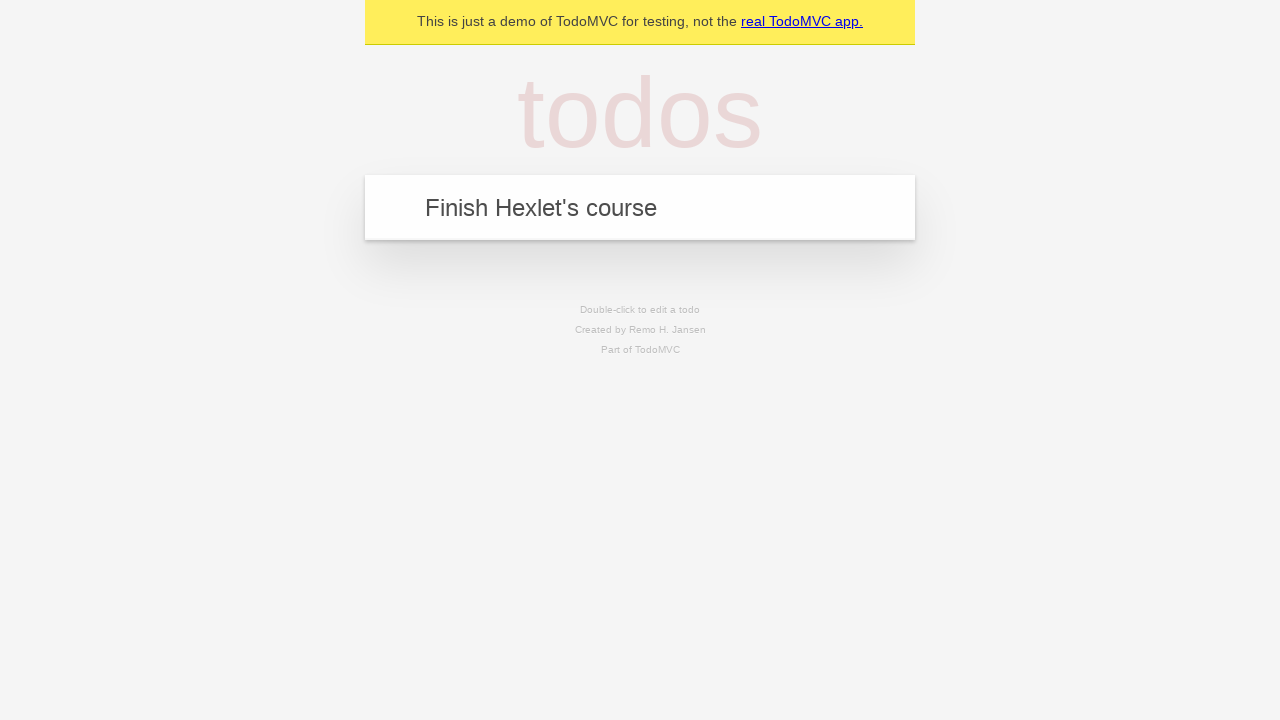

Pressed Enter to submit the new task on internal:attr=[placeholder="What needs to be done?"i]
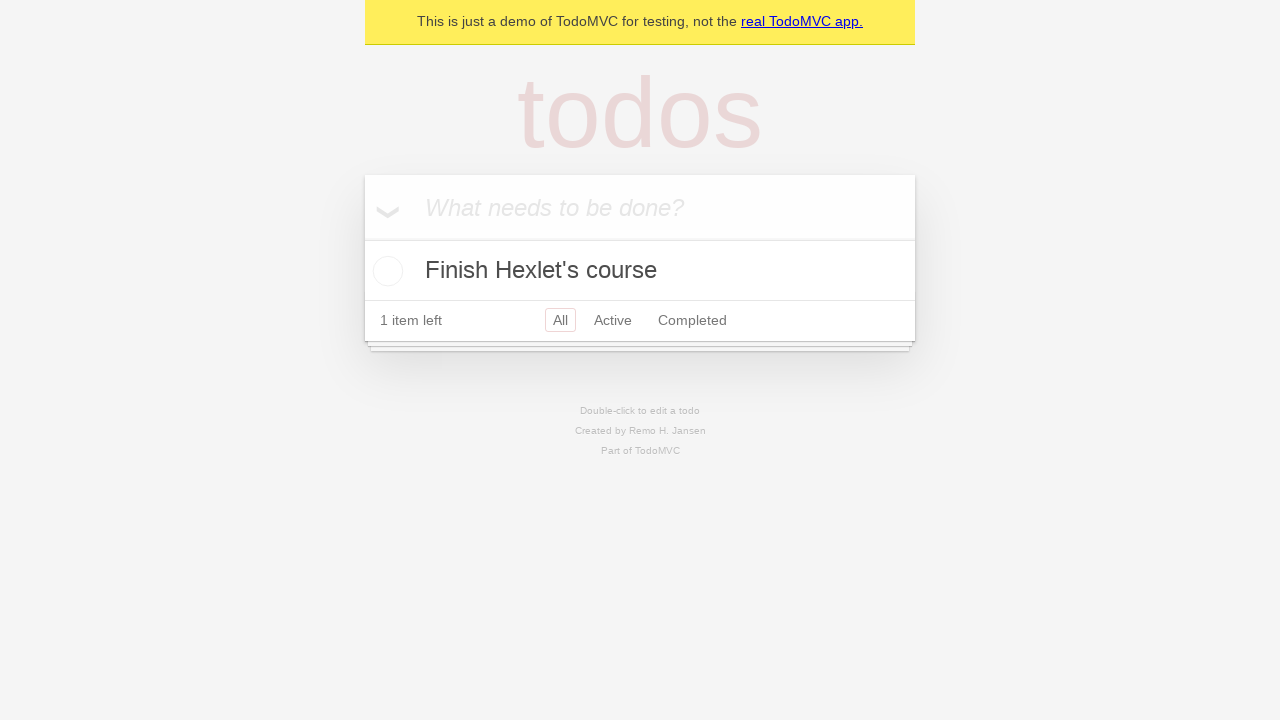

Located todo item with text 'Finish Hexlet's course'
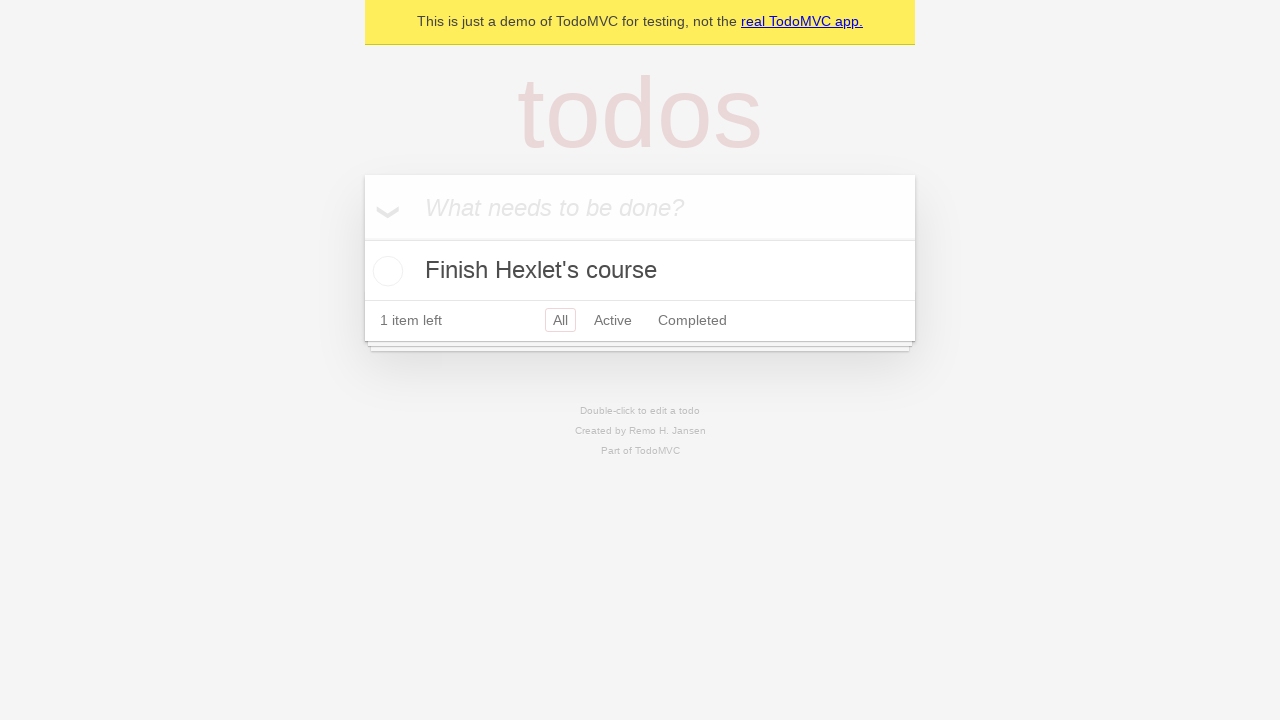

Verified that task 'Finish Hexlet's course' is visible in the todo list
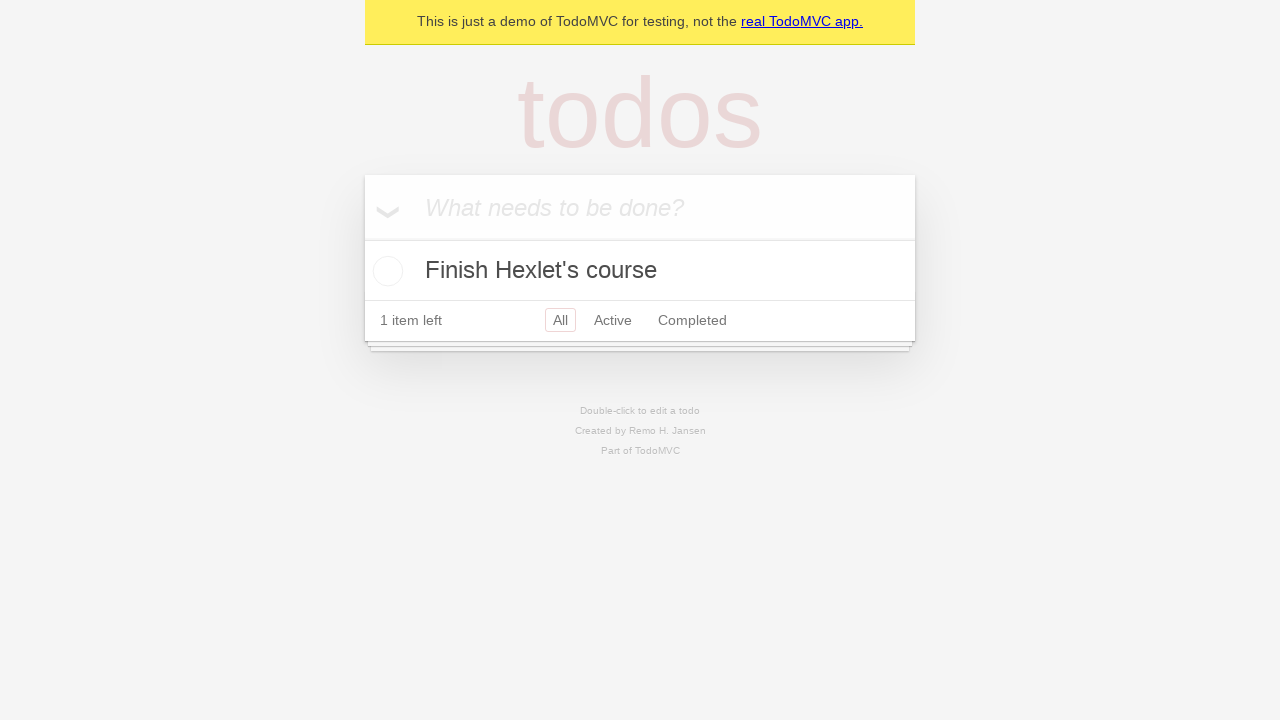

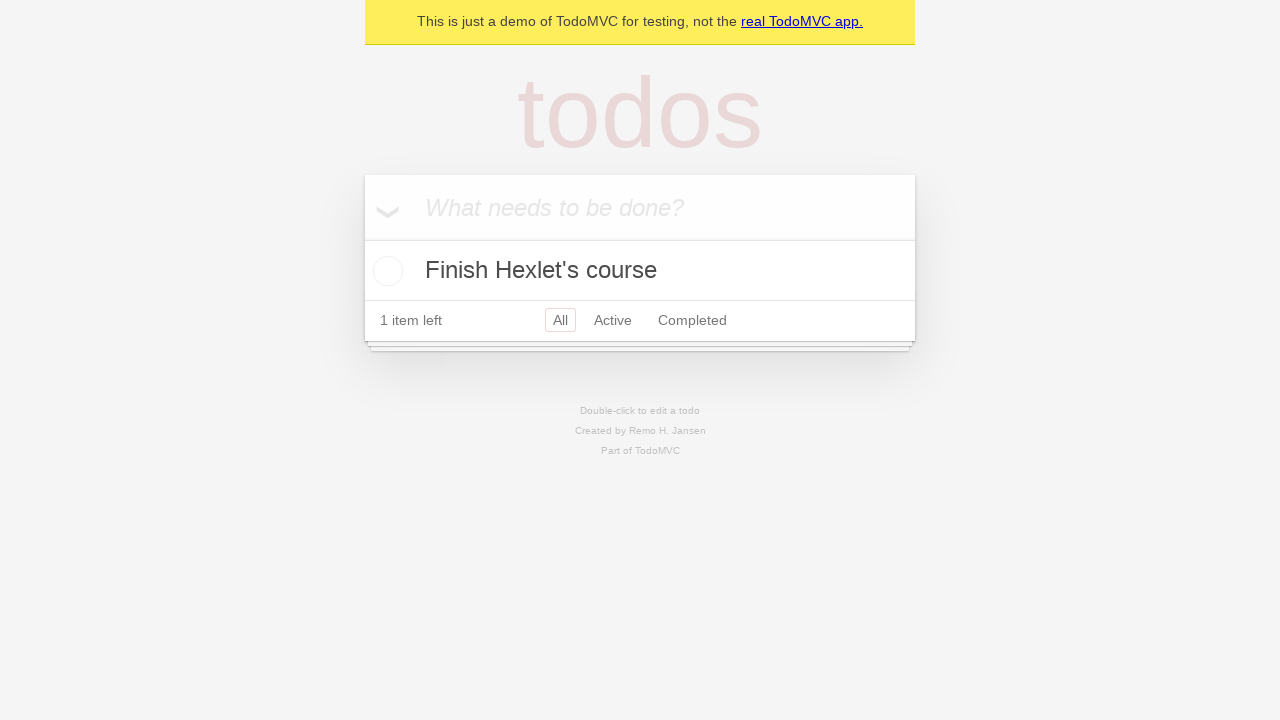